Calculates the sum of two numbers displayed on the page, selects the result from a dropdown menu, and submits the form

Starting URL: https://suninjuly.github.io/selects1.html

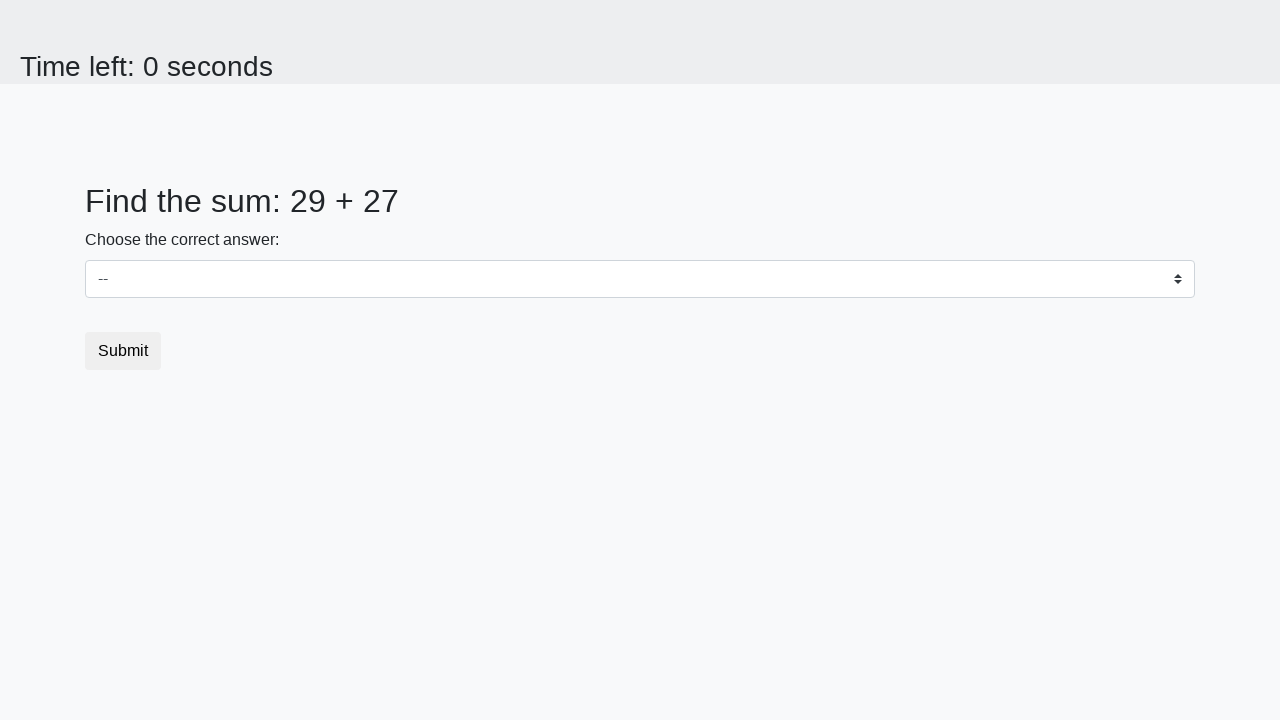

Retrieved first number from #num1 element
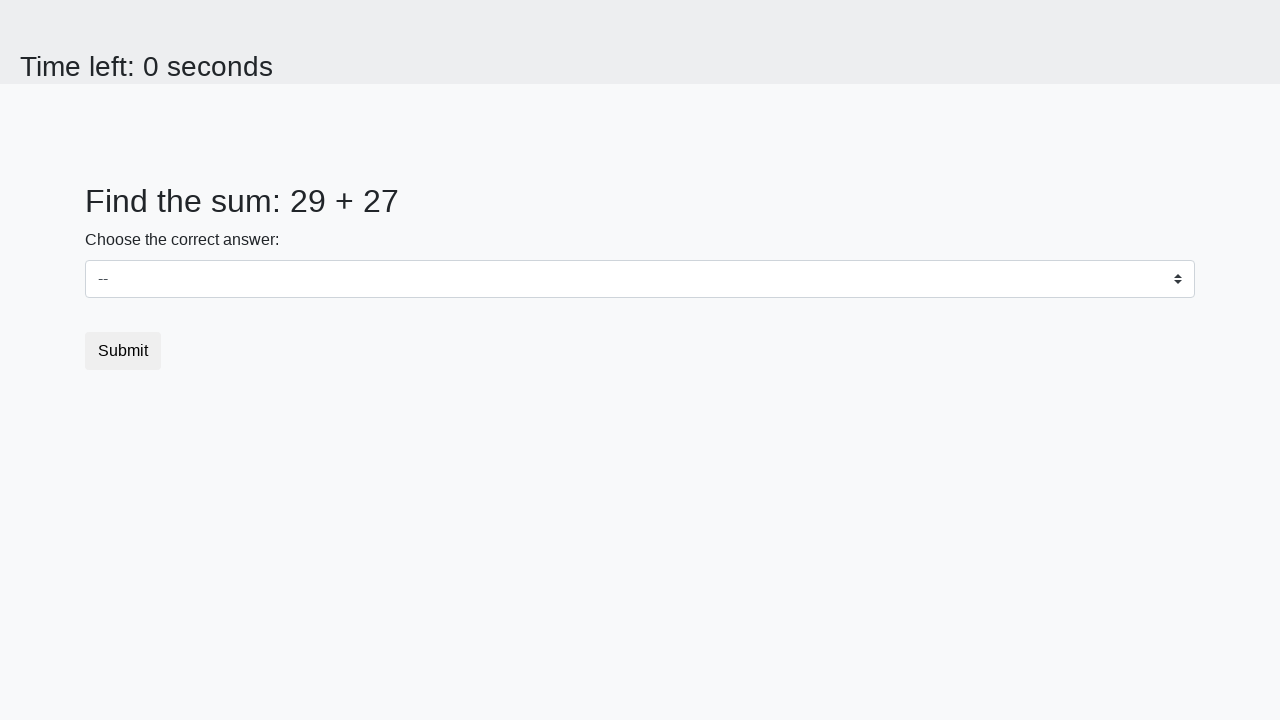

Retrieved second number from #num2 element
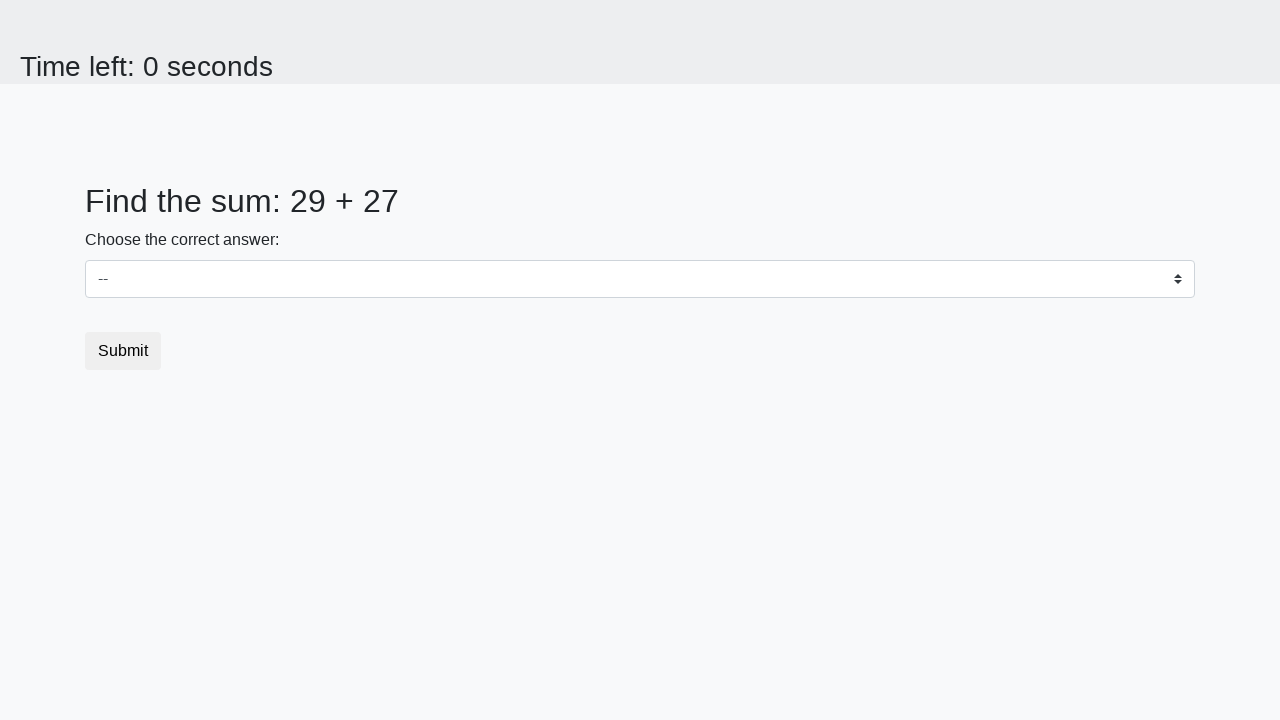

Calculated sum of 29 + 27 = 56
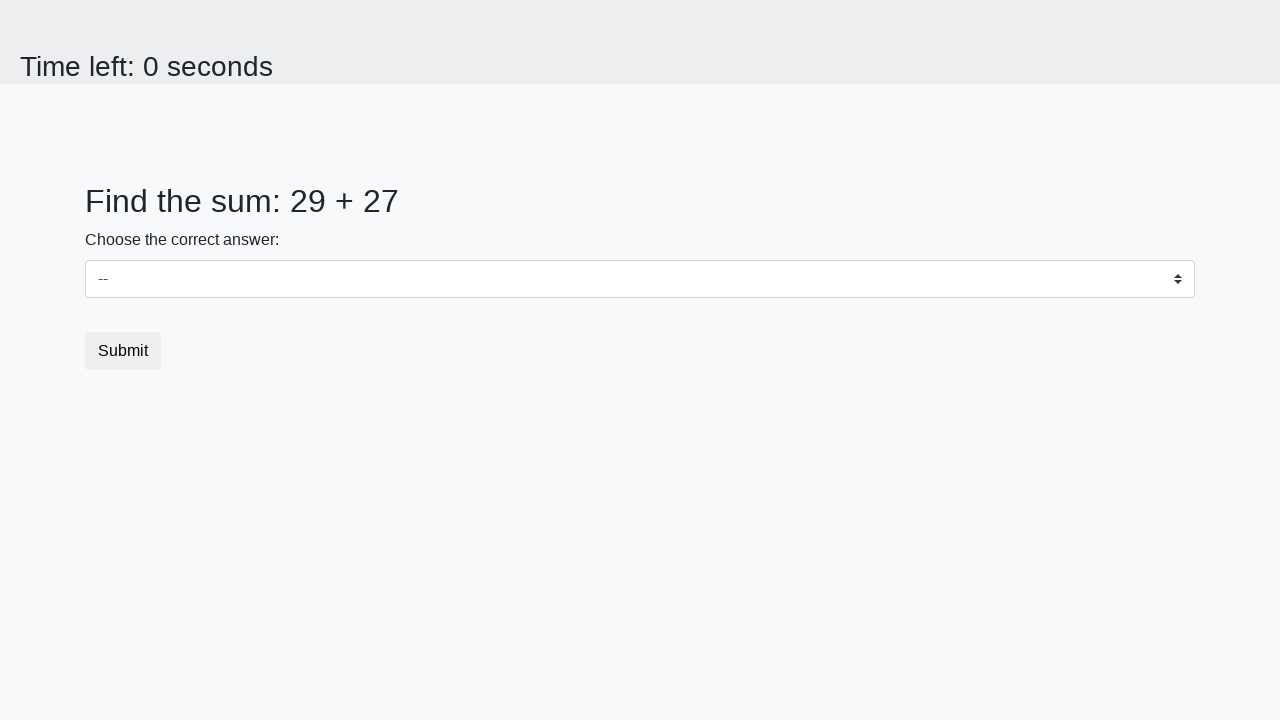

Selected 56 from dropdown menu on #dropdown
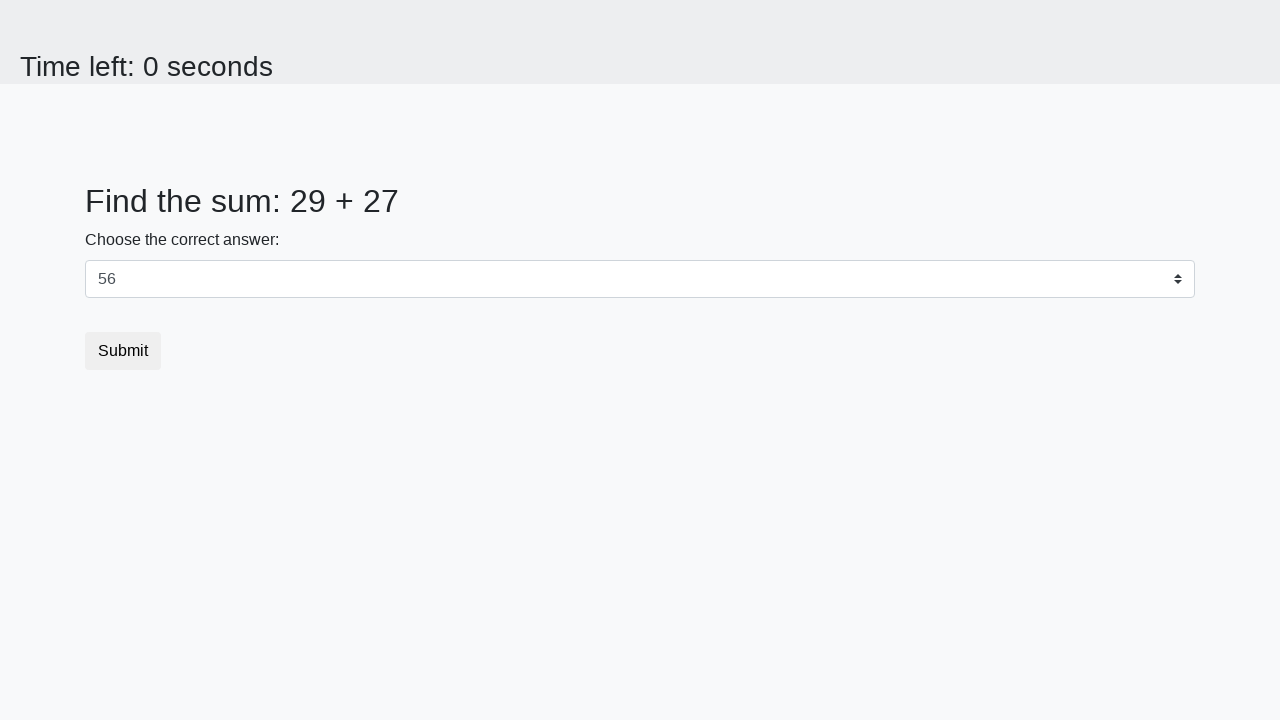

Clicked Submit button to submit the form at (123, 351) on button:text('Submit')
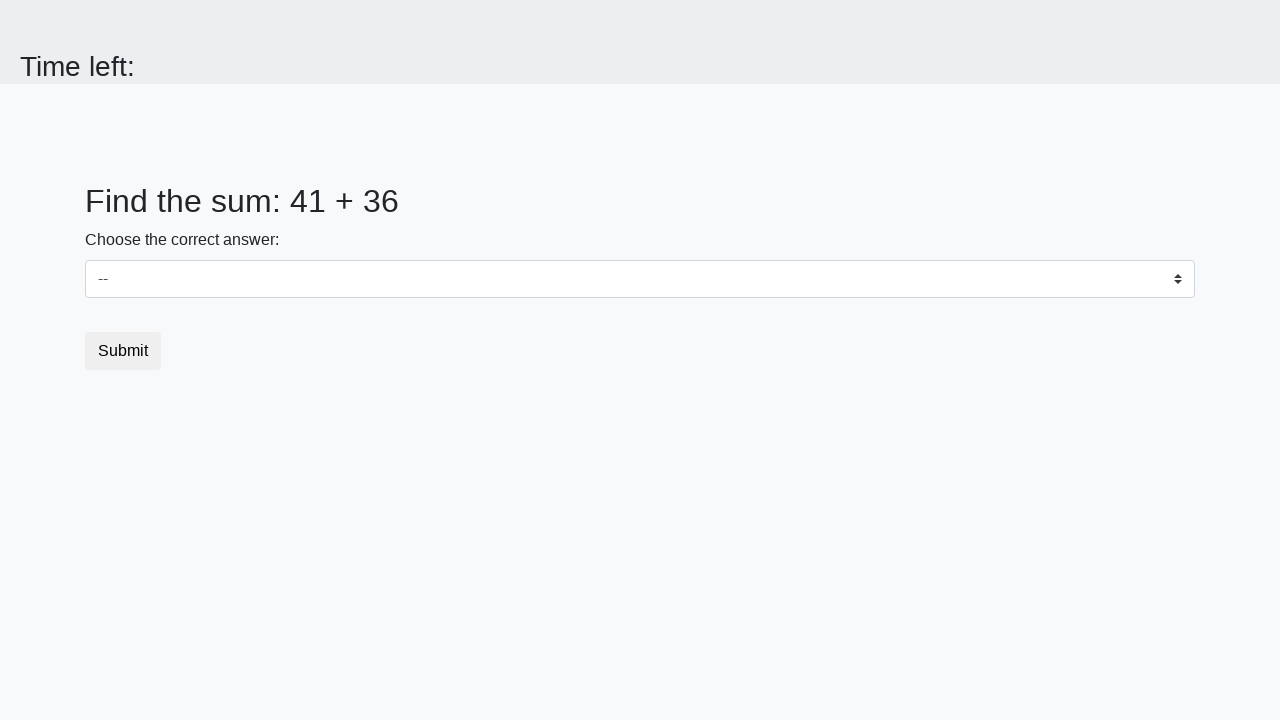

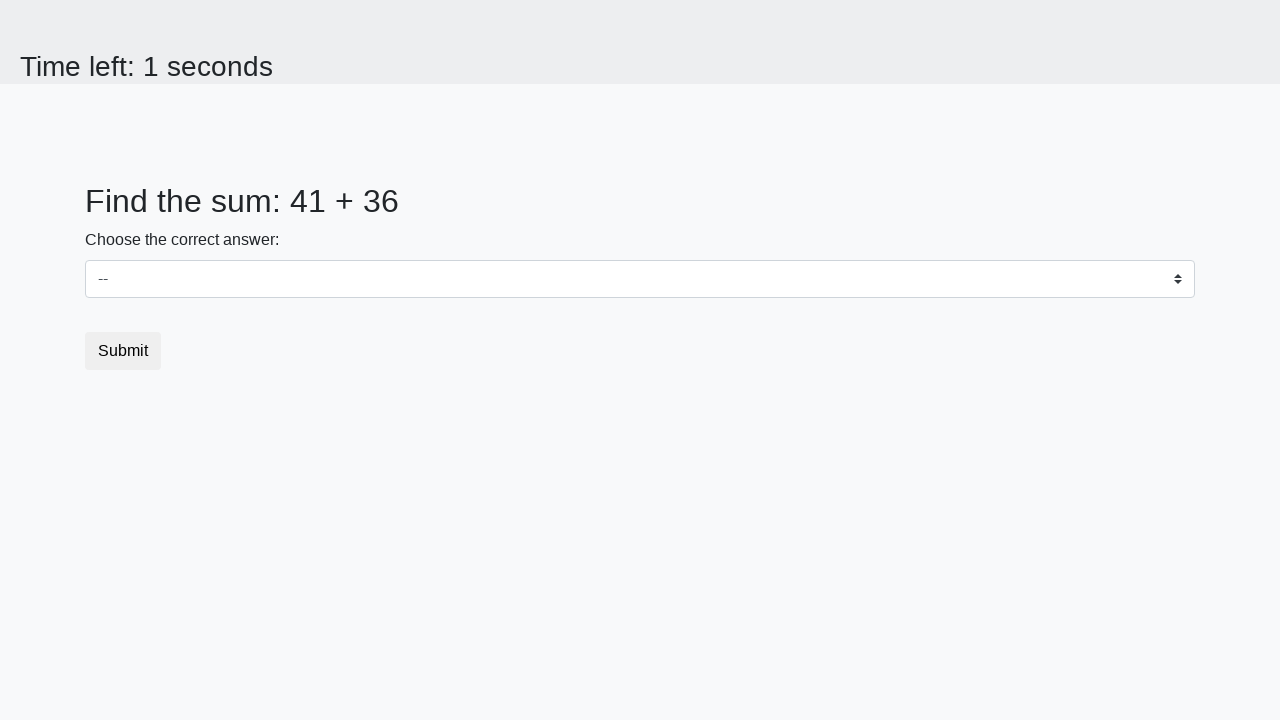